Tests that the zip code field accepts 5 digits and proceeds to the registration page

Starting URL: https://www.sharelane.com/cgi-bin/register.py

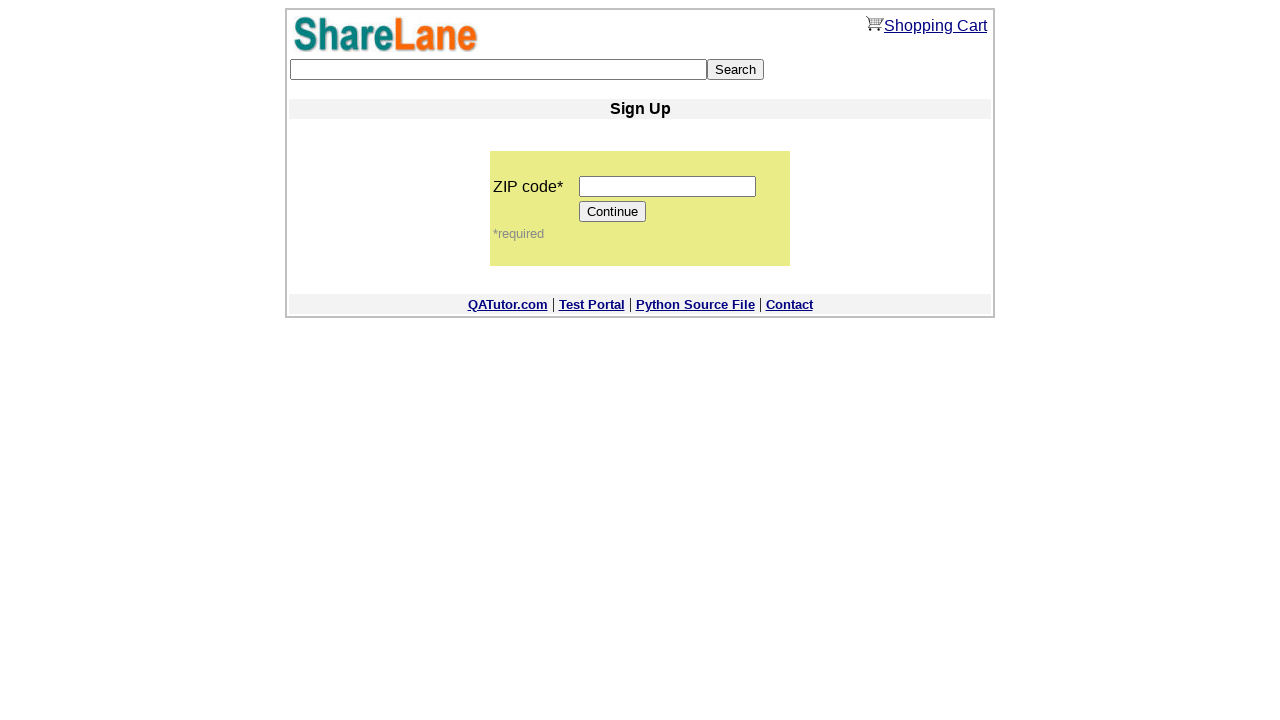

Filled zip code field with 5 digits (12345) on input[name='zip_code']
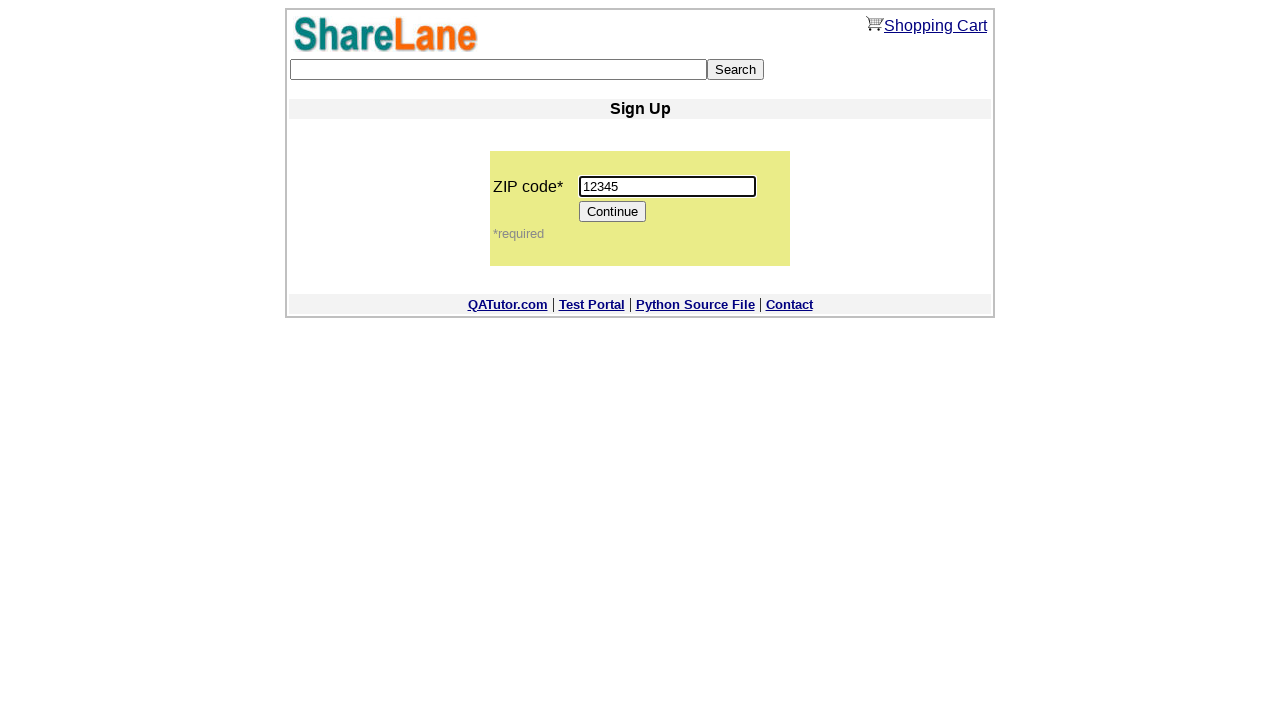

Clicked Continue button at (613, 212) on [value='Continue']
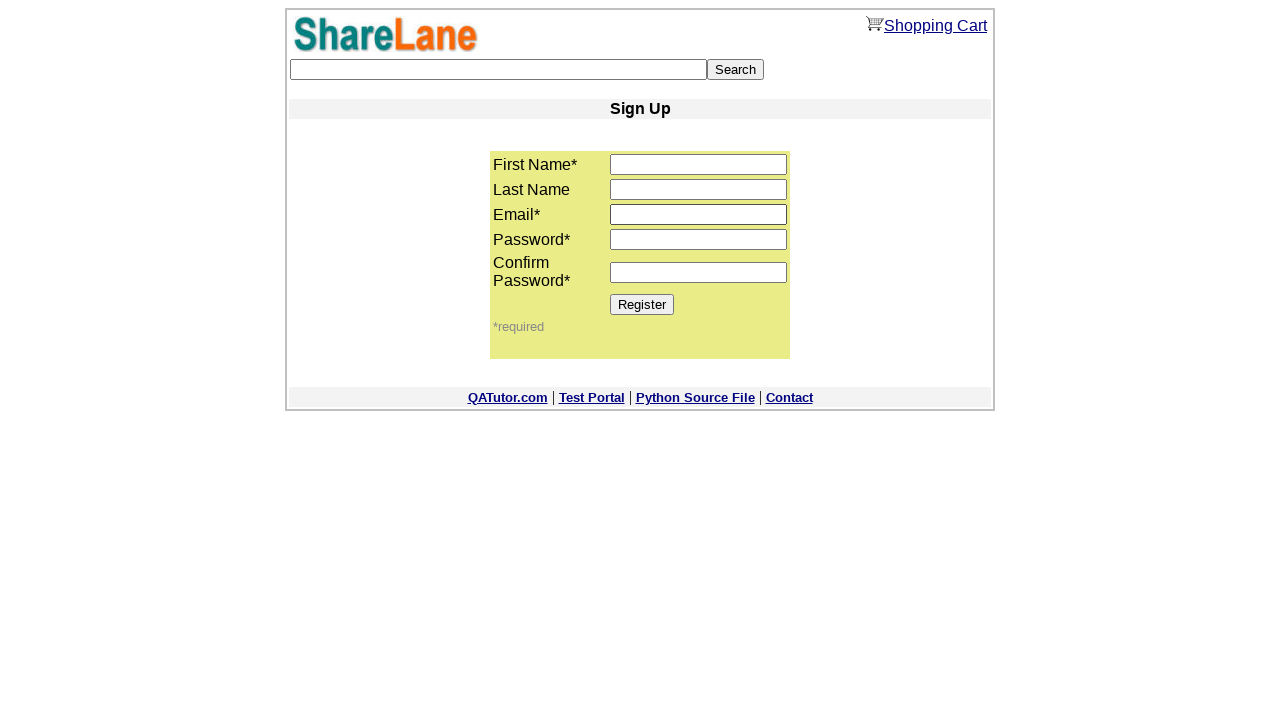

Verified registration page loaded by confirming Register button is visible
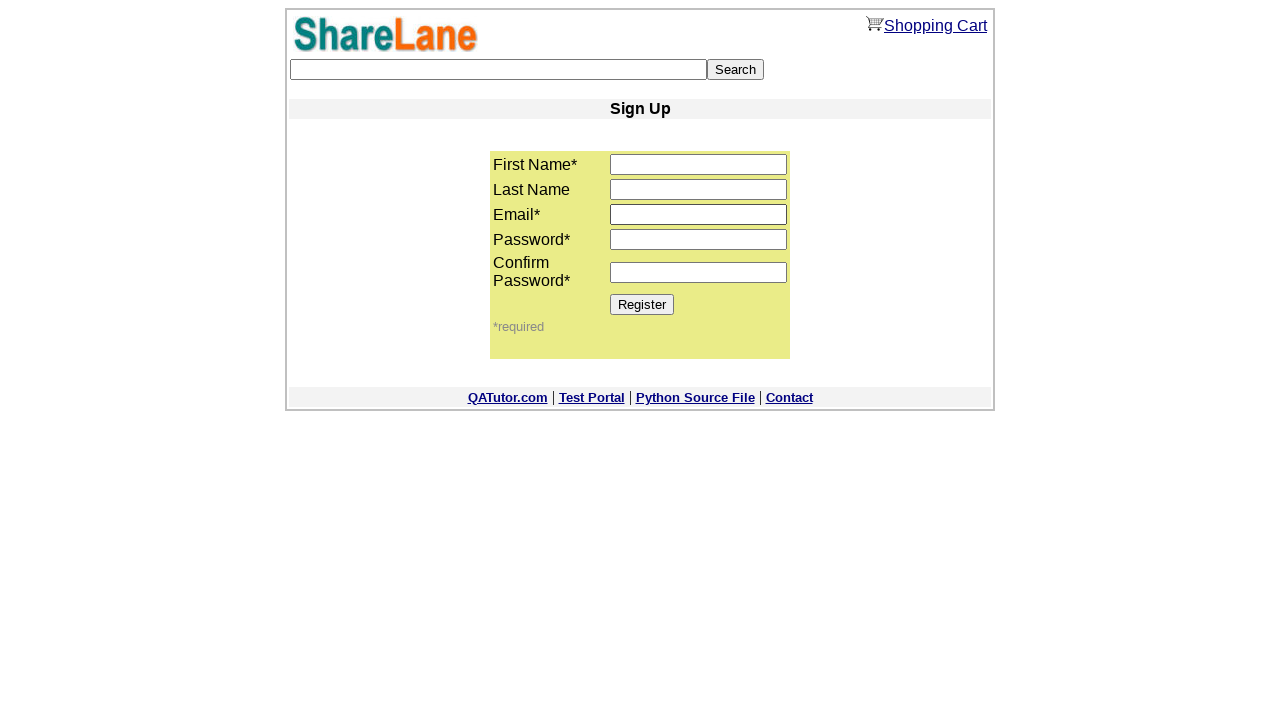

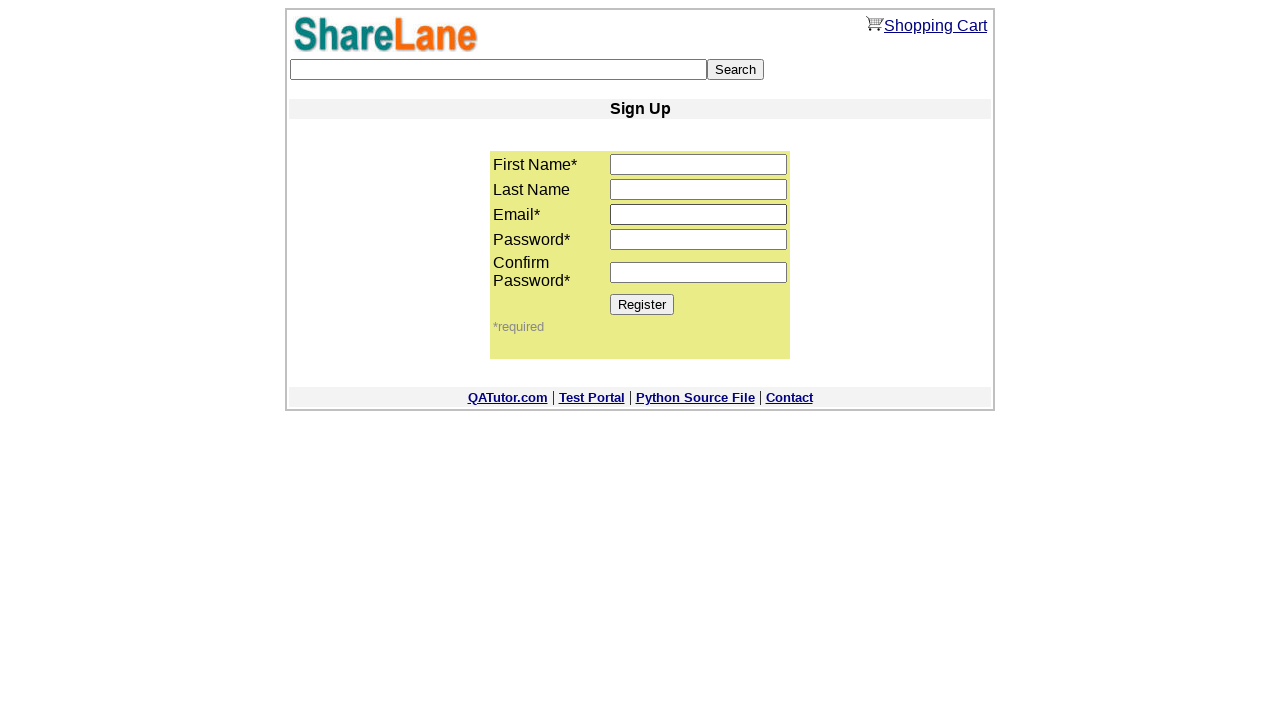